Tests simulating network conditions by setting the browser to offline mode, attempting navigation (which fails), then restoring online mode and verifying successful navigation.

Starting URL: https://qa-practice.netlify.app/

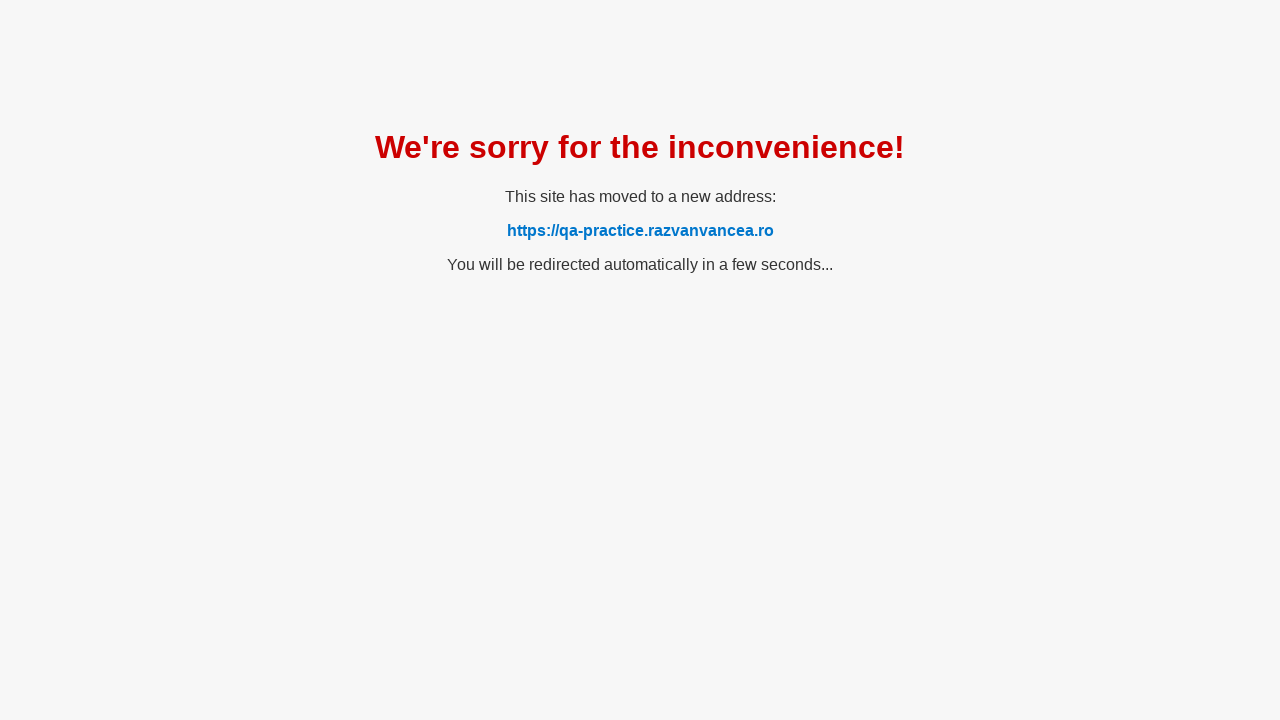

Verified initial page URL is https://qa-practice.netlify.app/
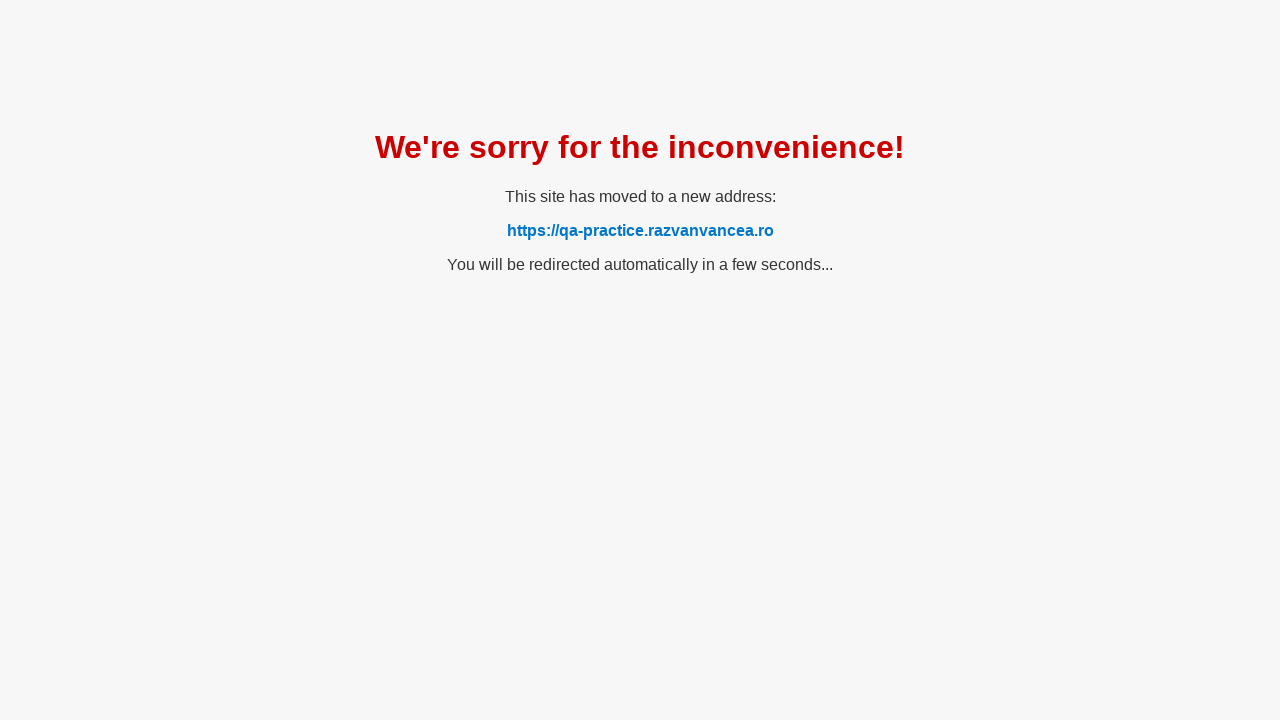

Set browser to offline mode
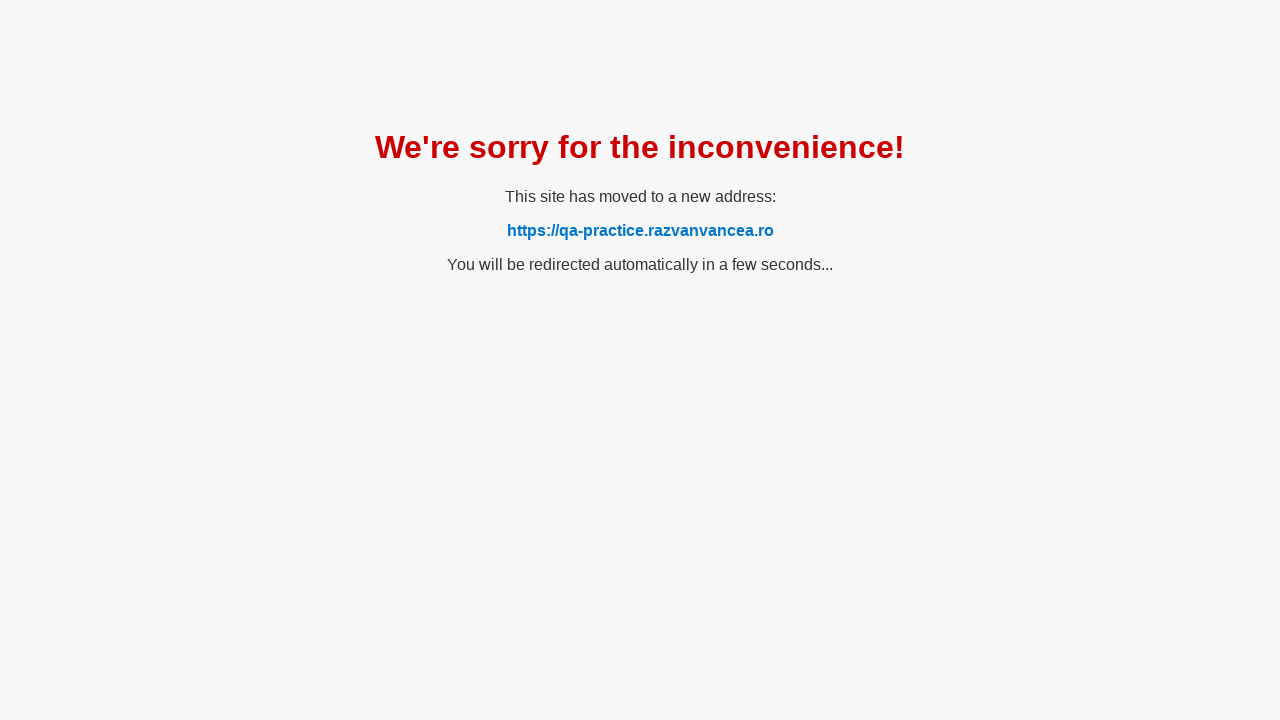

Navigation failed while offline as expected: Page.goto: net::ERR_INTERNET_DISCONNECTED at https://qa-practice.netlify.app/
Call log:
  - navigating to "https://qa-practice.netlify.app/", waiting until "load"

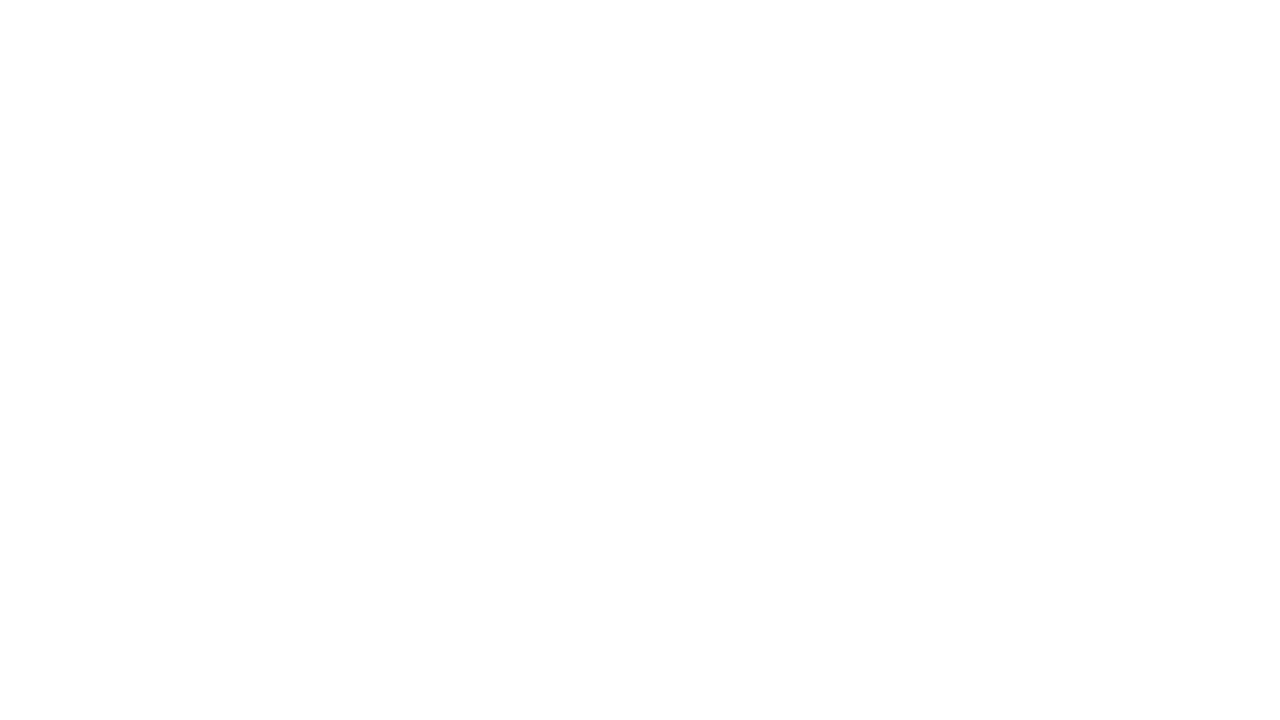

Restored browser to online mode
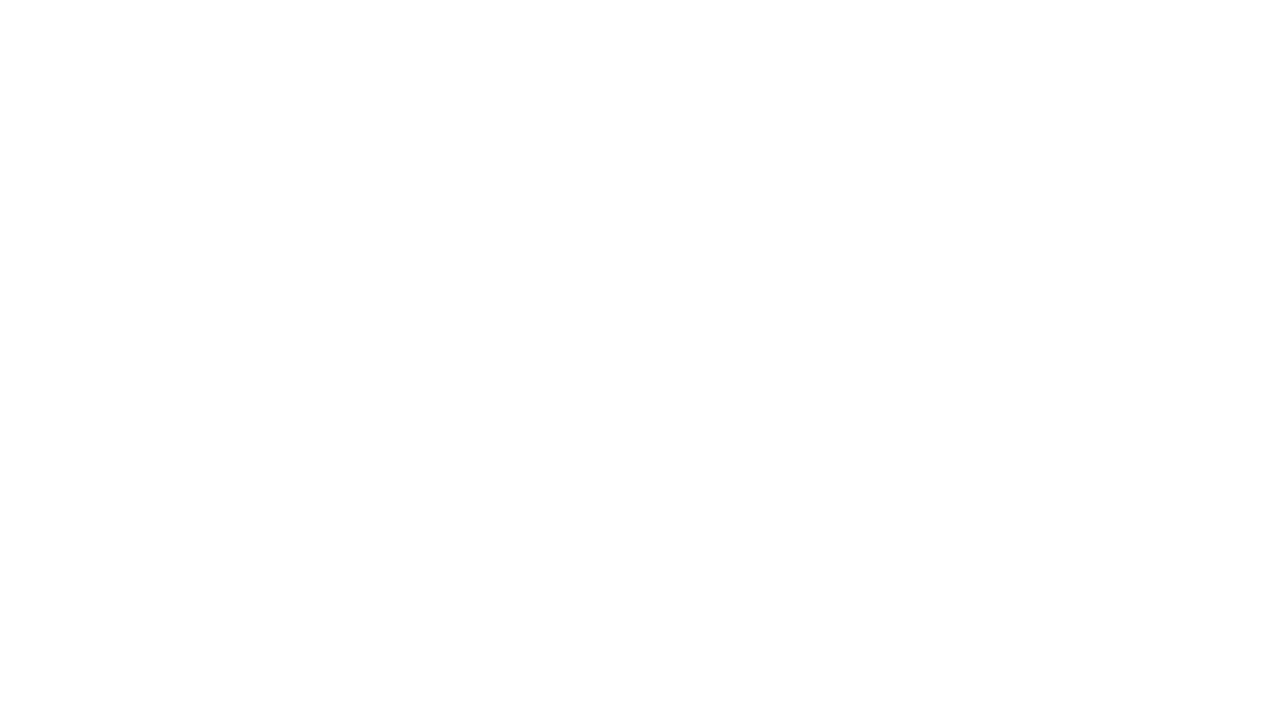

Successfully navigated to https://qa-practice.netlify.app/ while online
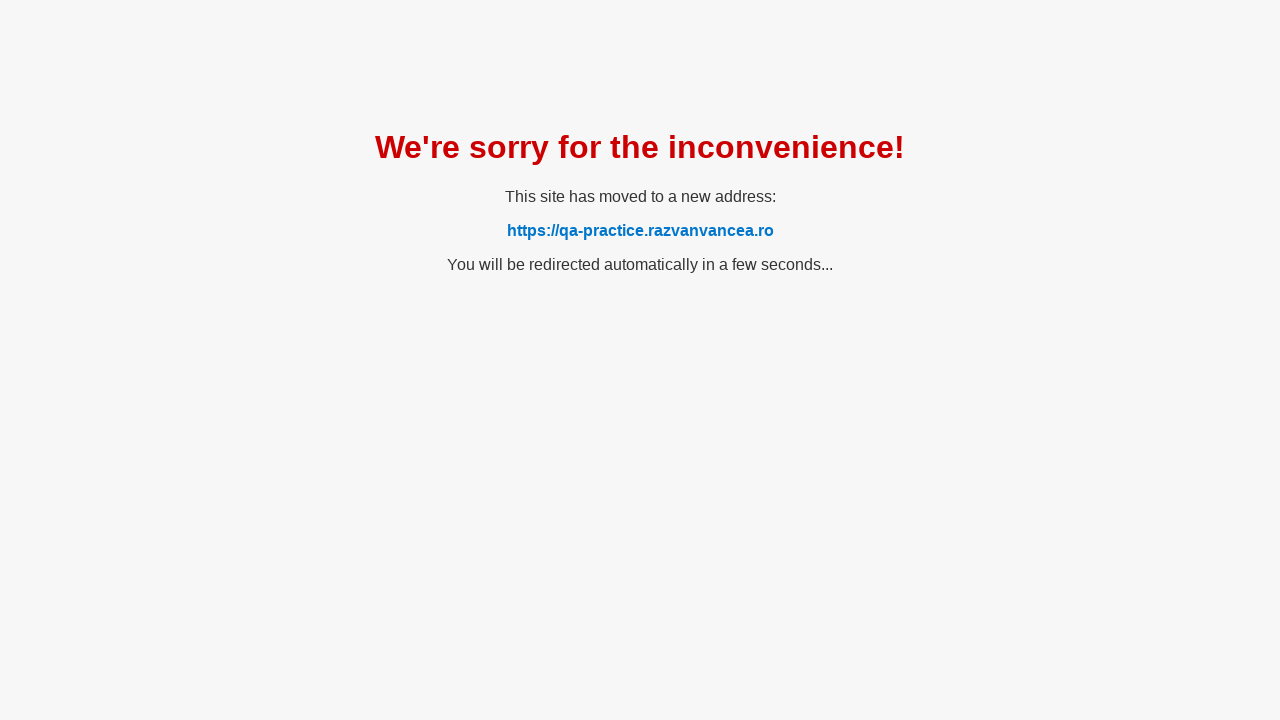

Verified page URL after successful navigation while online
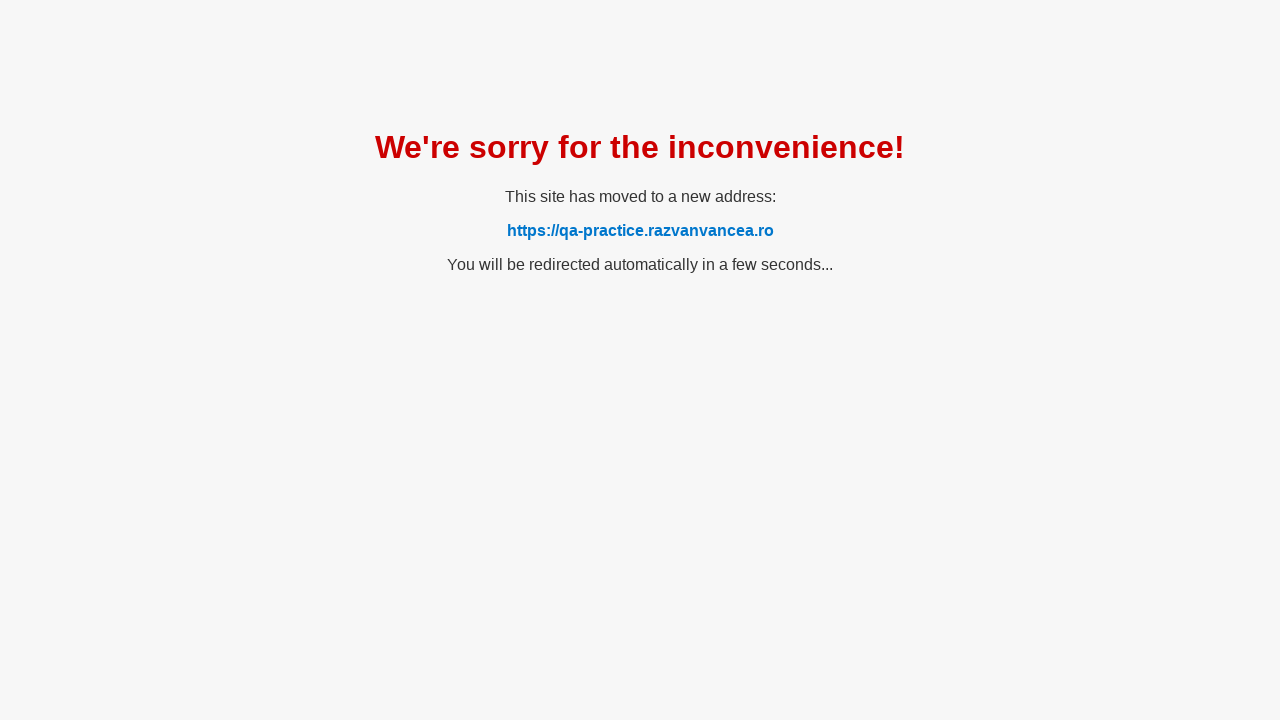

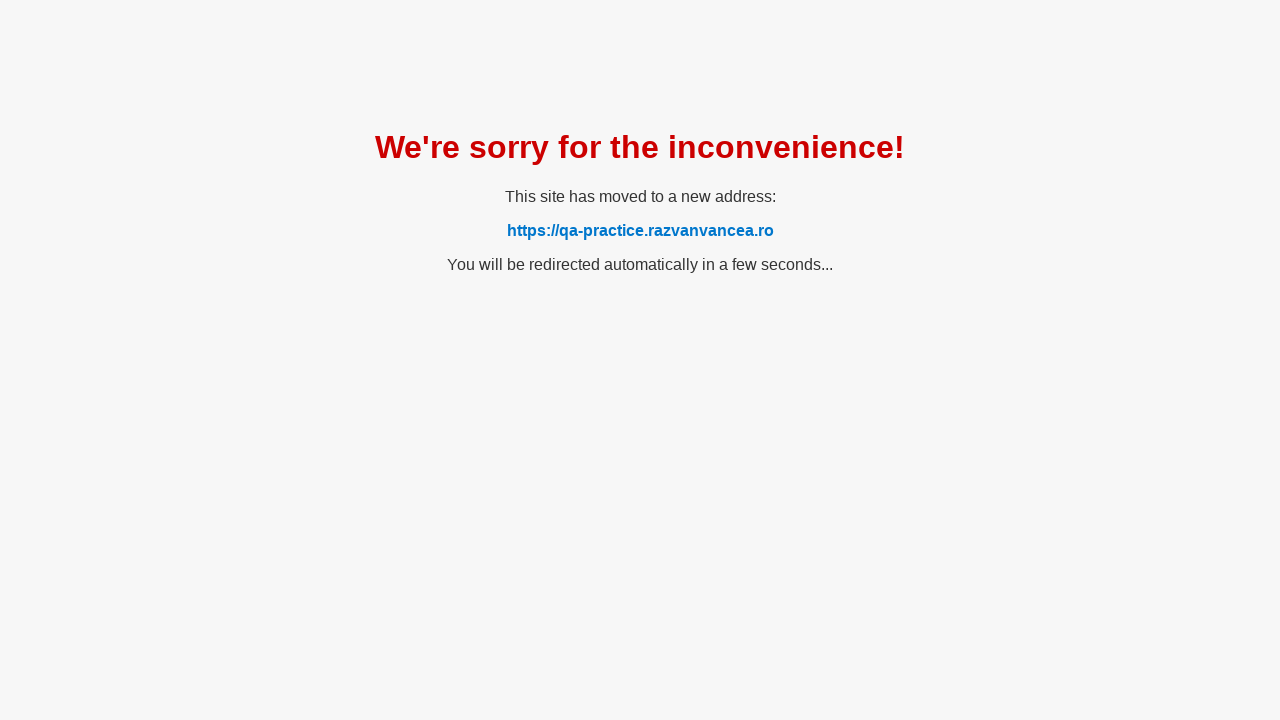